Navigates to YouTube homepage and refreshes the page multiple times to simulate repeated page loads

Starting URL: https://www.youtube.com

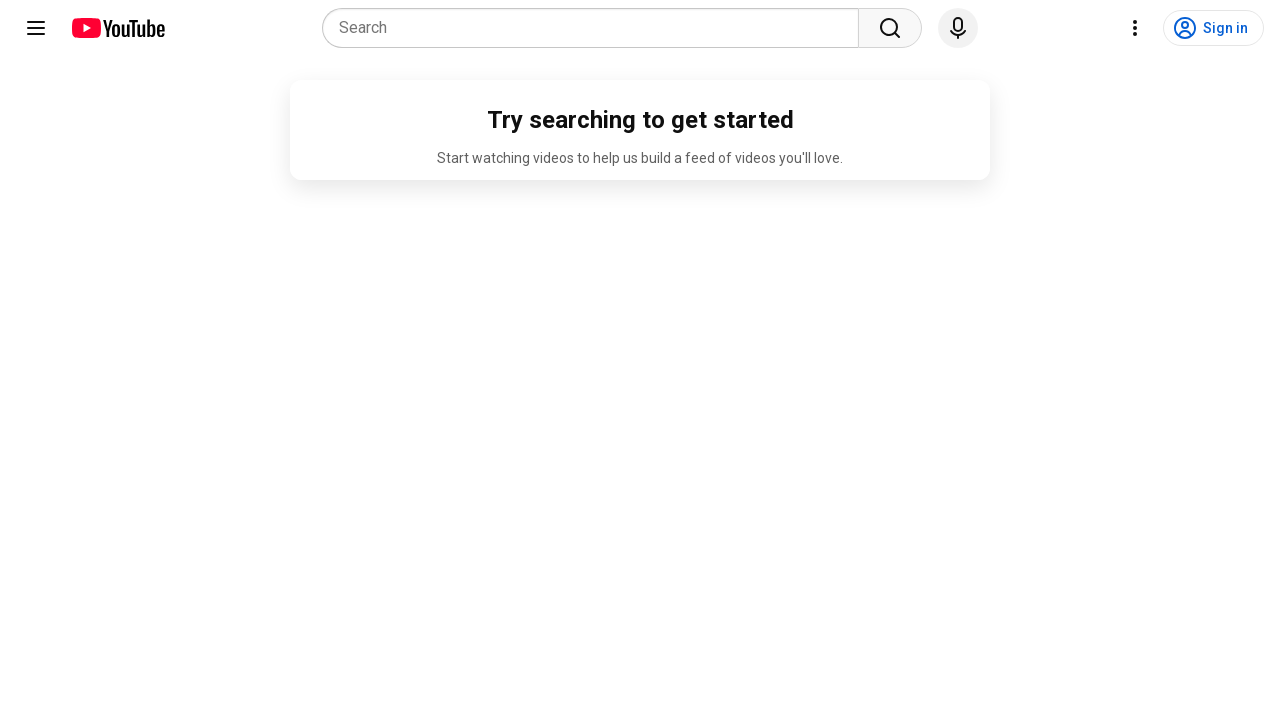

Reloaded YouTube page (refresh 1 of 10)
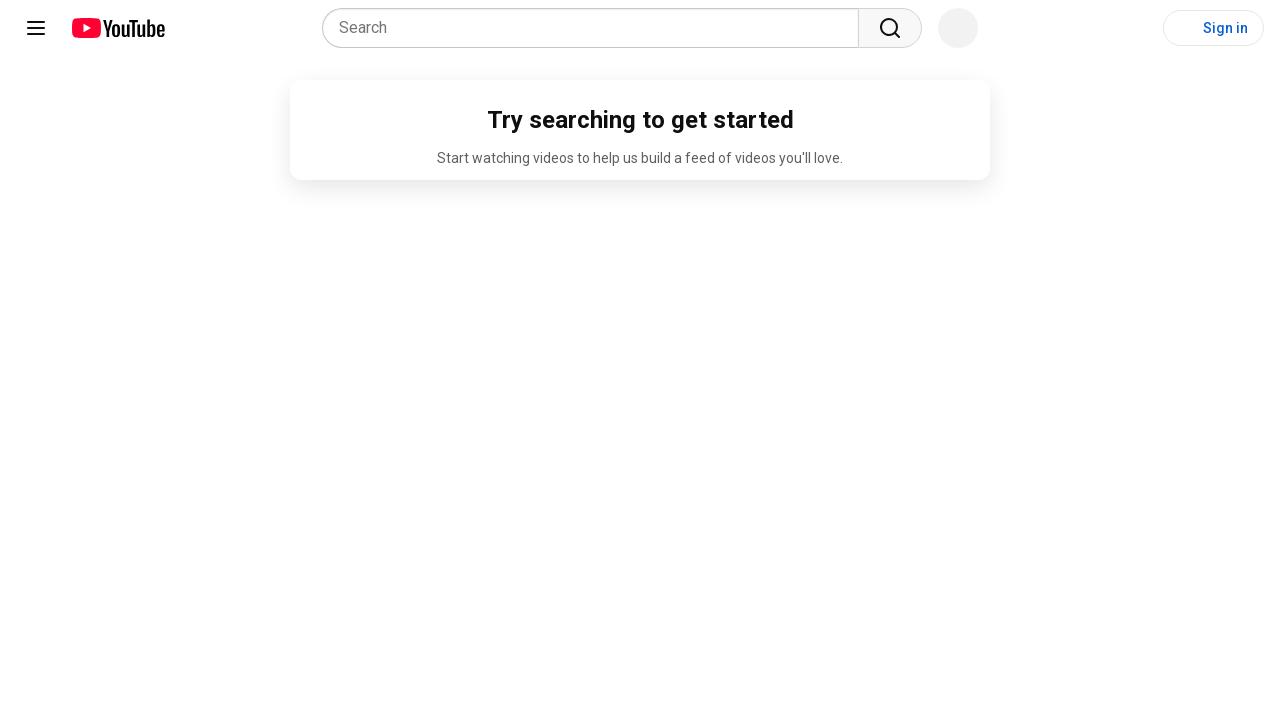

Page loaded after refresh 1 (domcontentloaded)
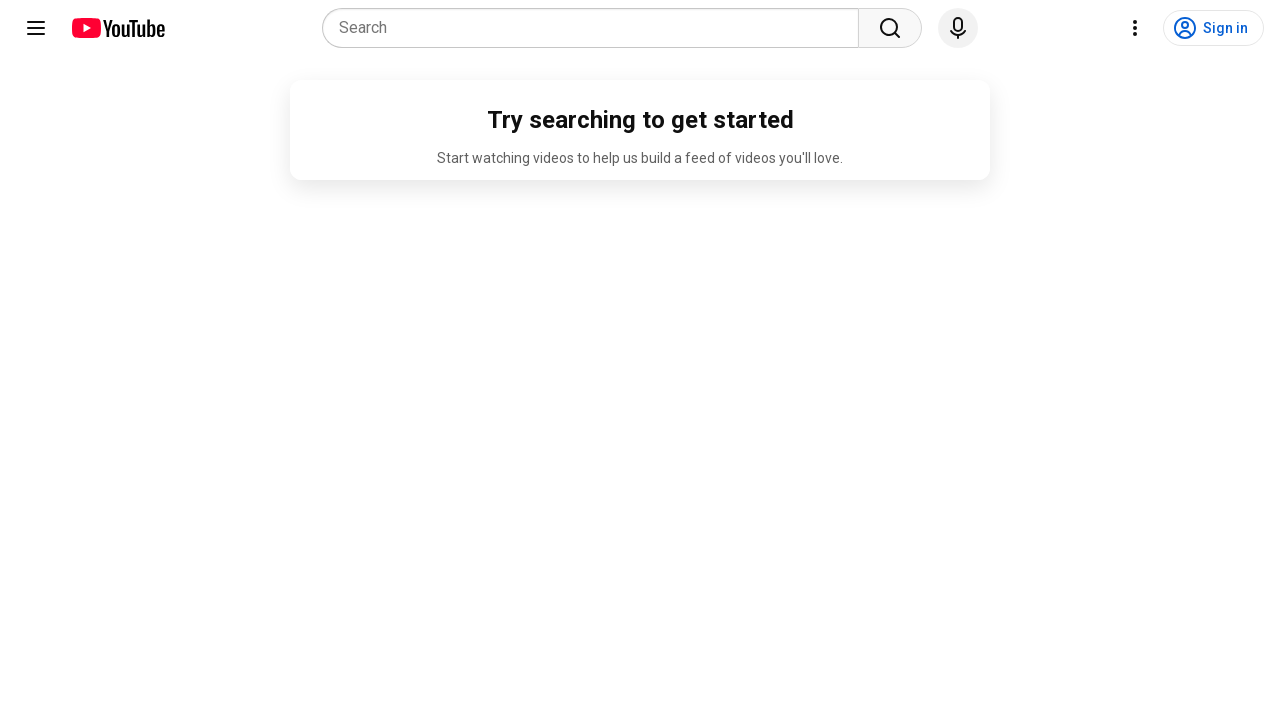

Reloaded YouTube page (refresh 2 of 10)
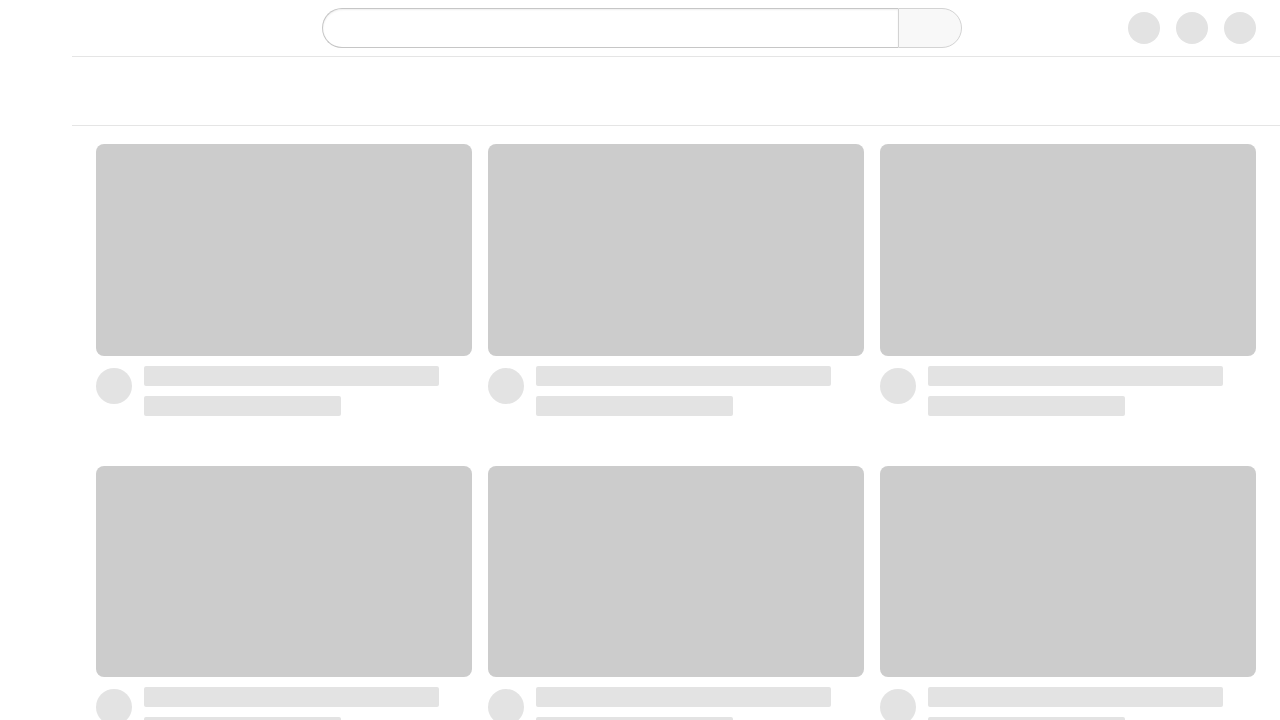

Page loaded after refresh 2 (domcontentloaded)
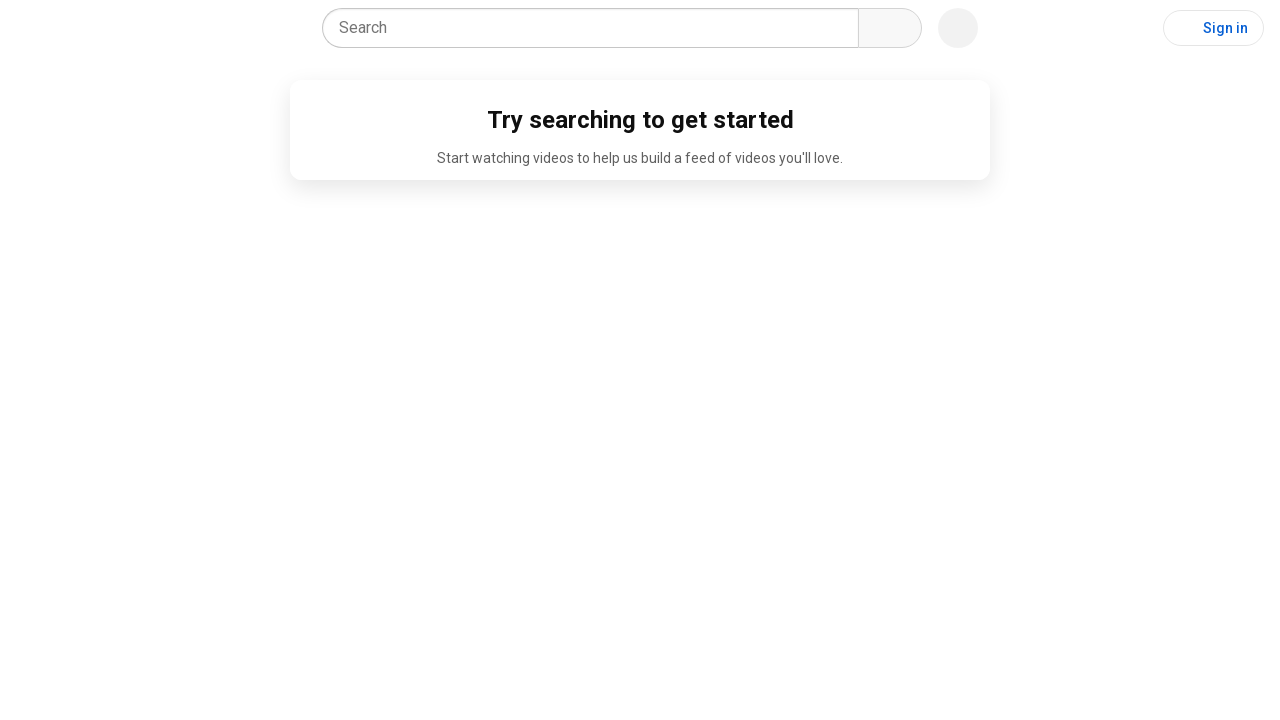

Reloaded YouTube page (refresh 3 of 10)
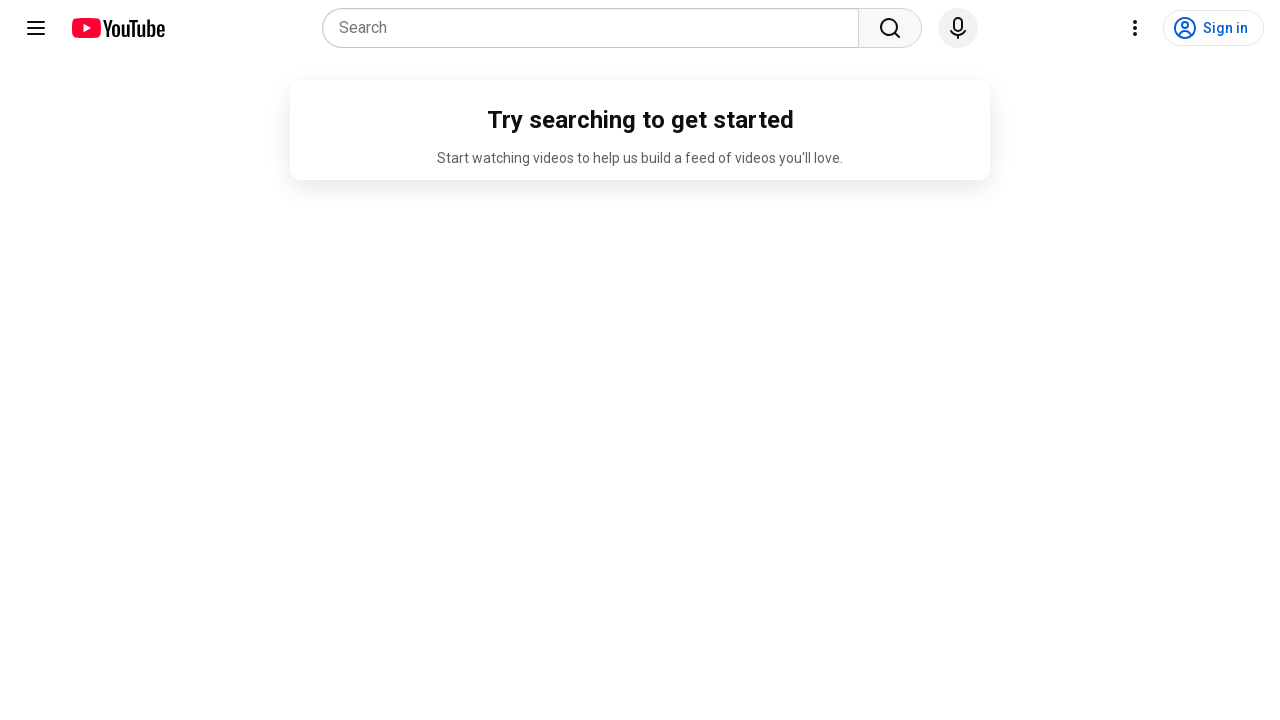

Page loaded after refresh 3 (domcontentloaded)
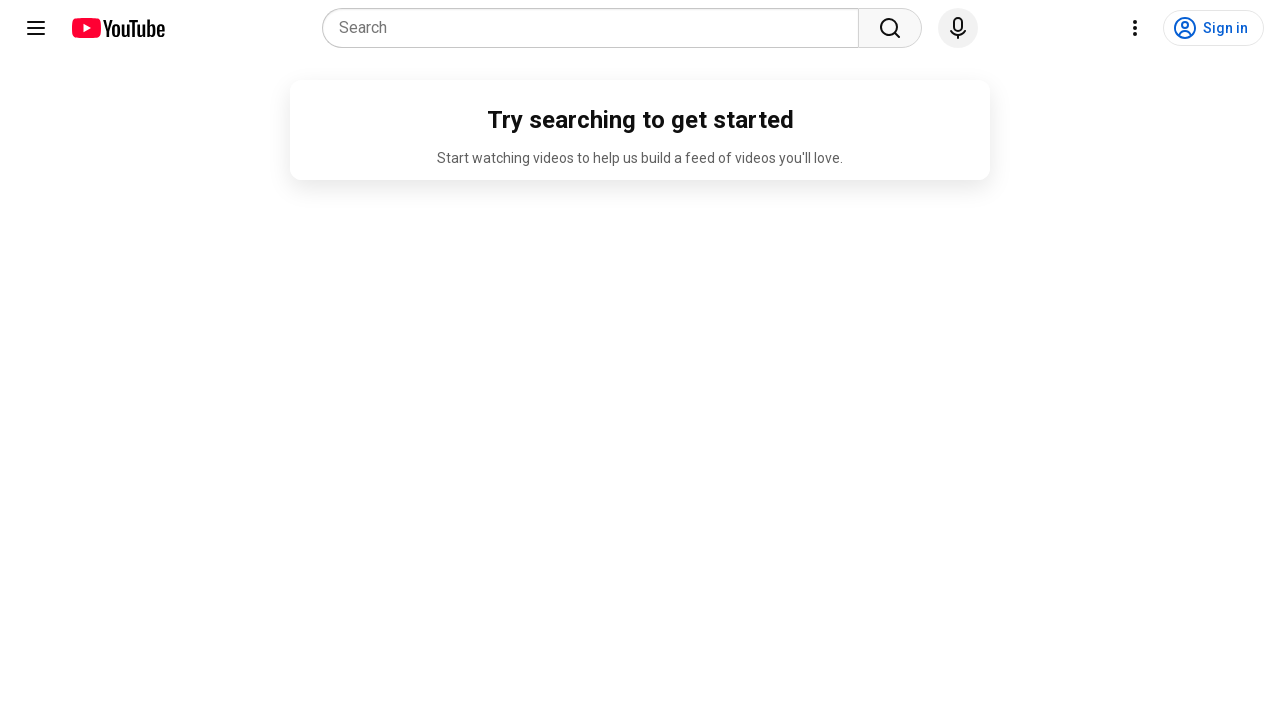

Reloaded YouTube page (refresh 4 of 10)
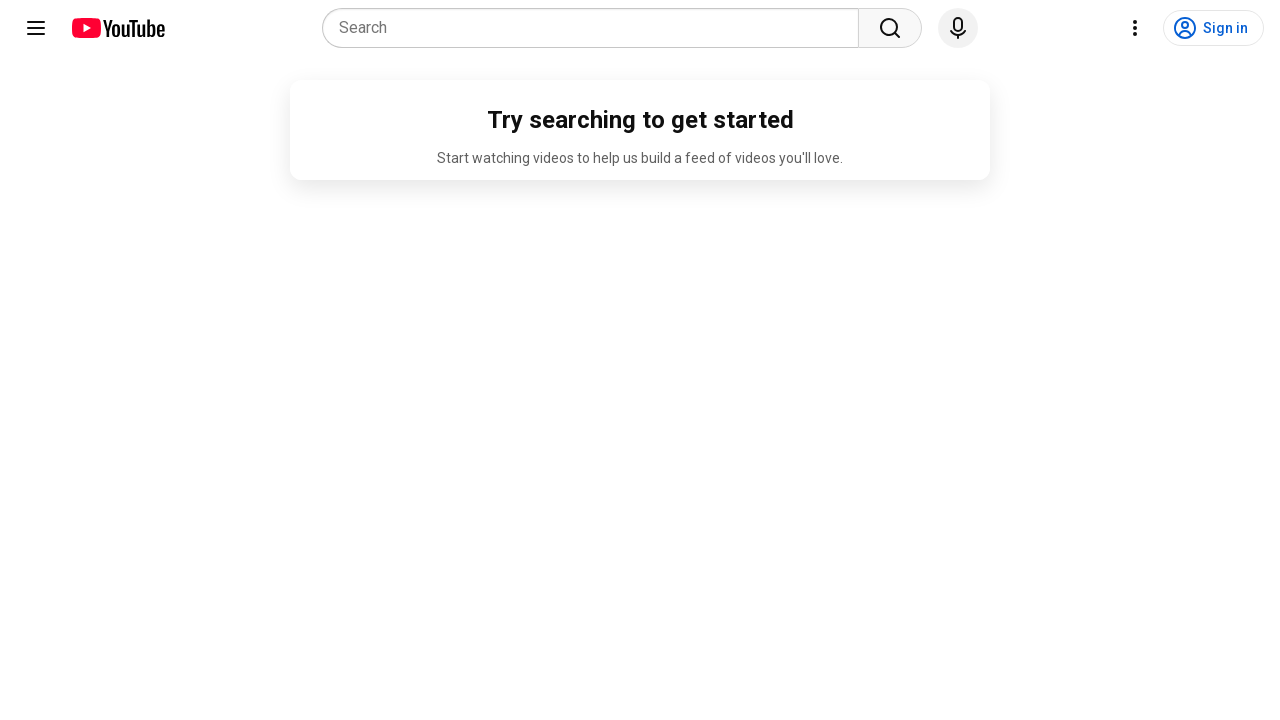

Page loaded after refresh 4 (domcontentloaded)
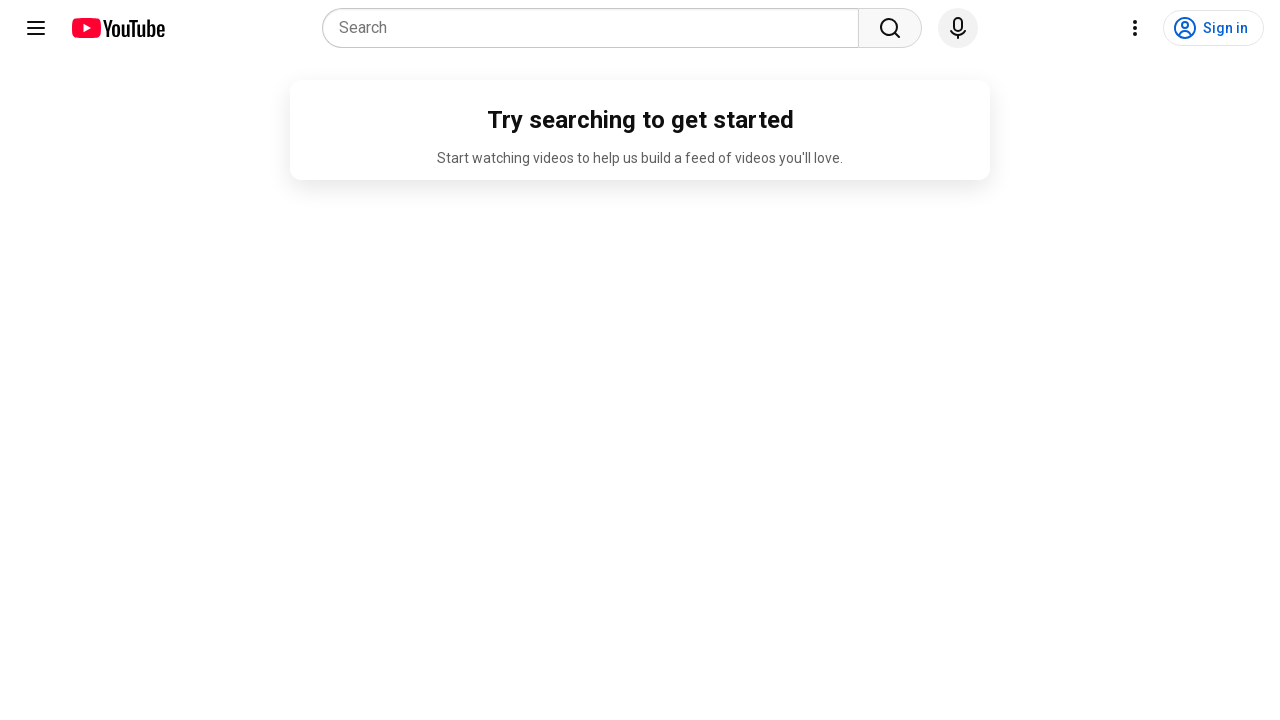

Reloaded YouTube page (refresh 5 of 10)
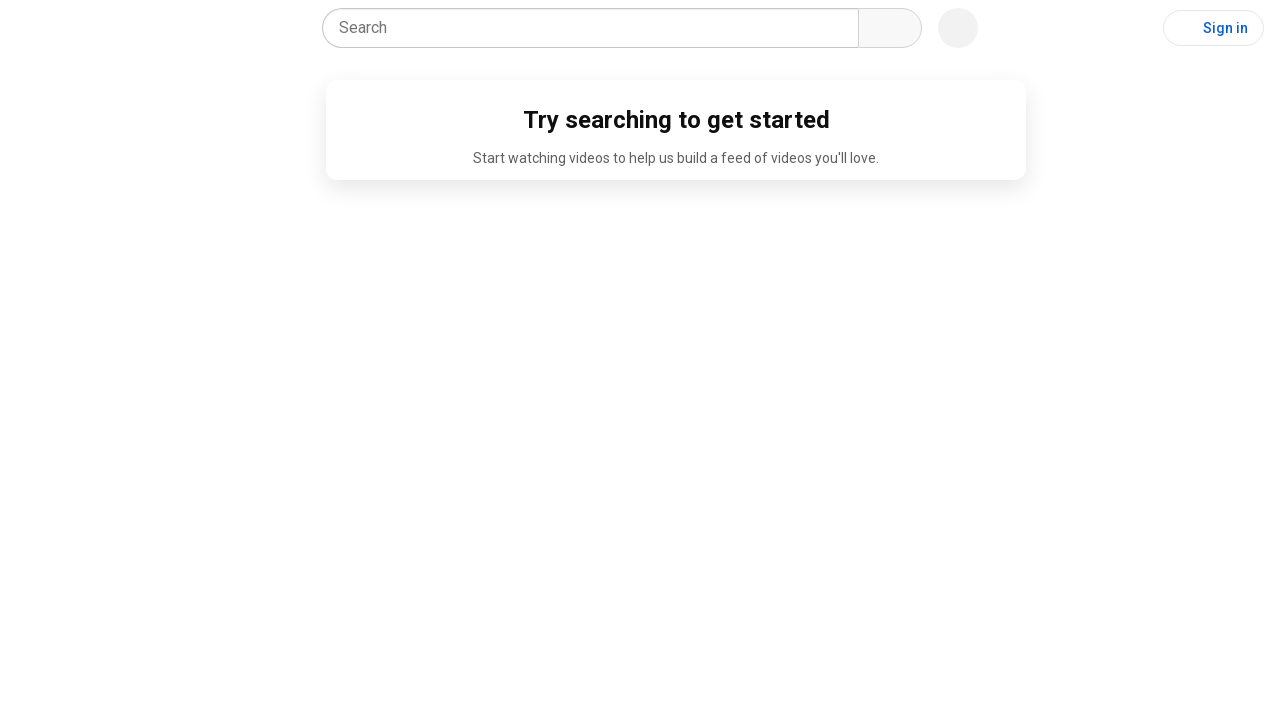

Page loaded after refresh 5 (domcontentloaded)
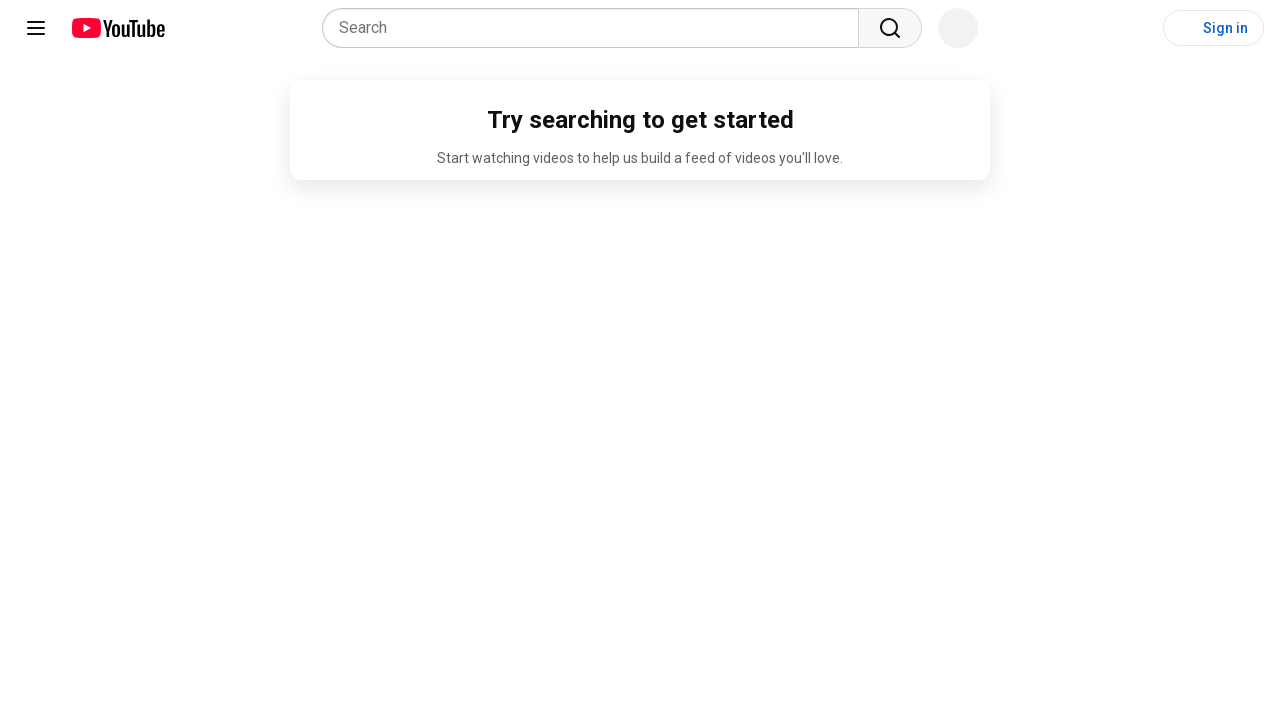

Reloaded YouTube page (refresh 6 of 10)
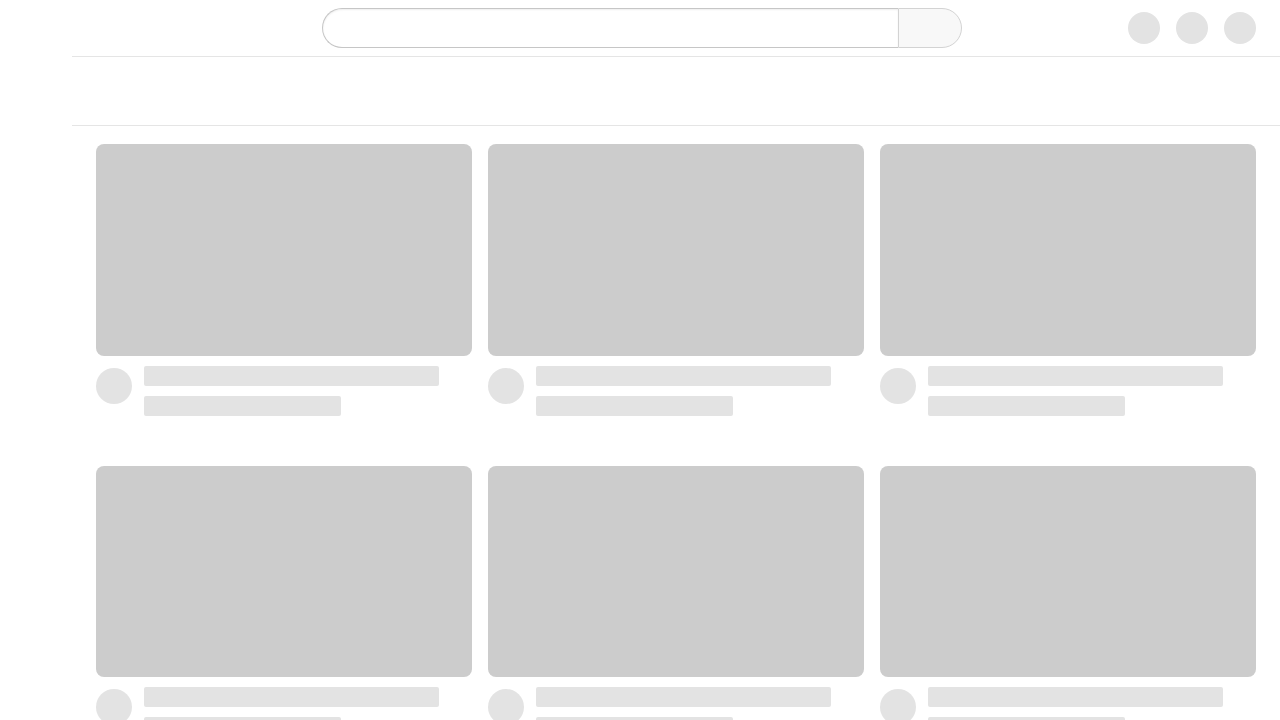

Page loaded after refresh 6 (domcontentloaded)
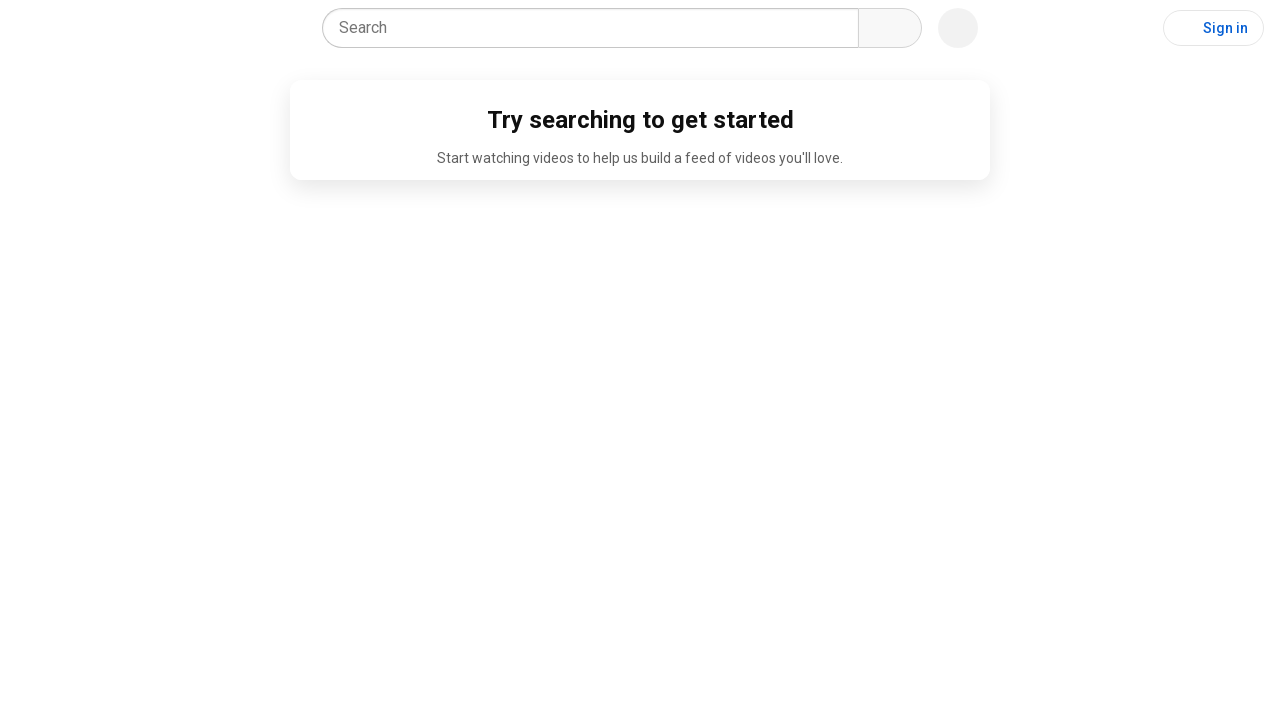

Reloaded YouTube page (refresh 7 of 10)
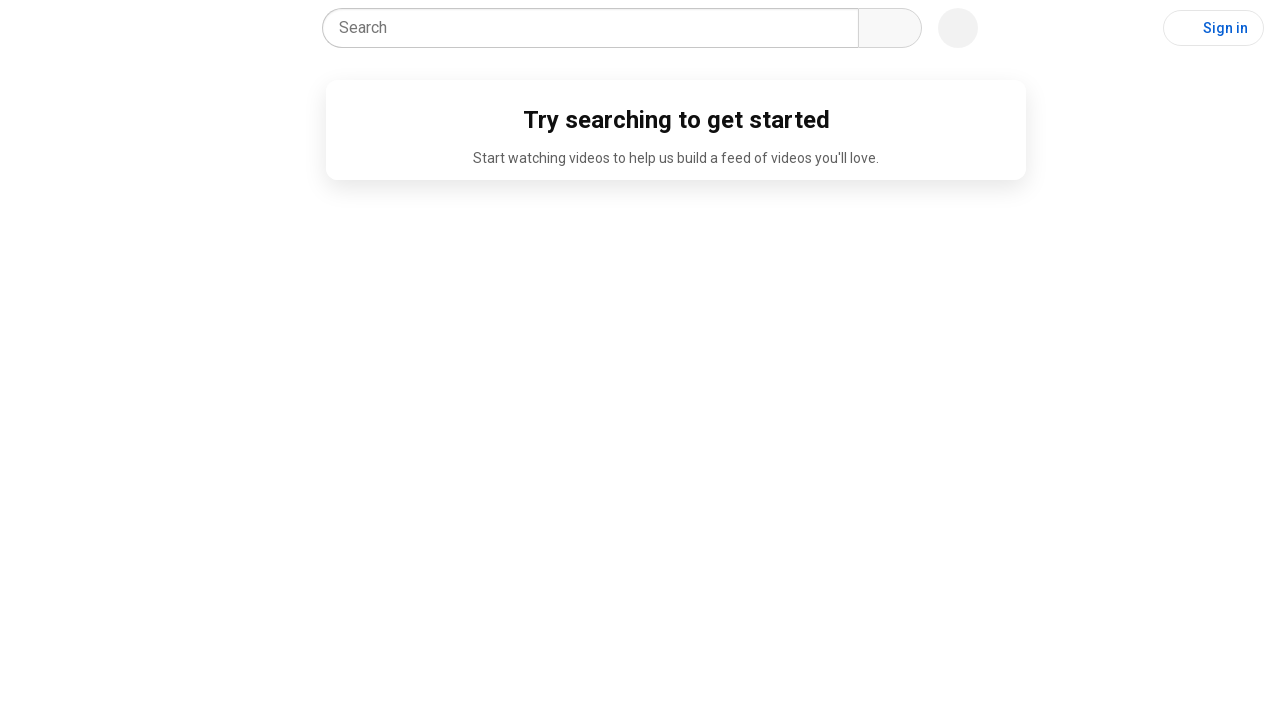

Page loaded after refresh 7 (domcontentloaded)
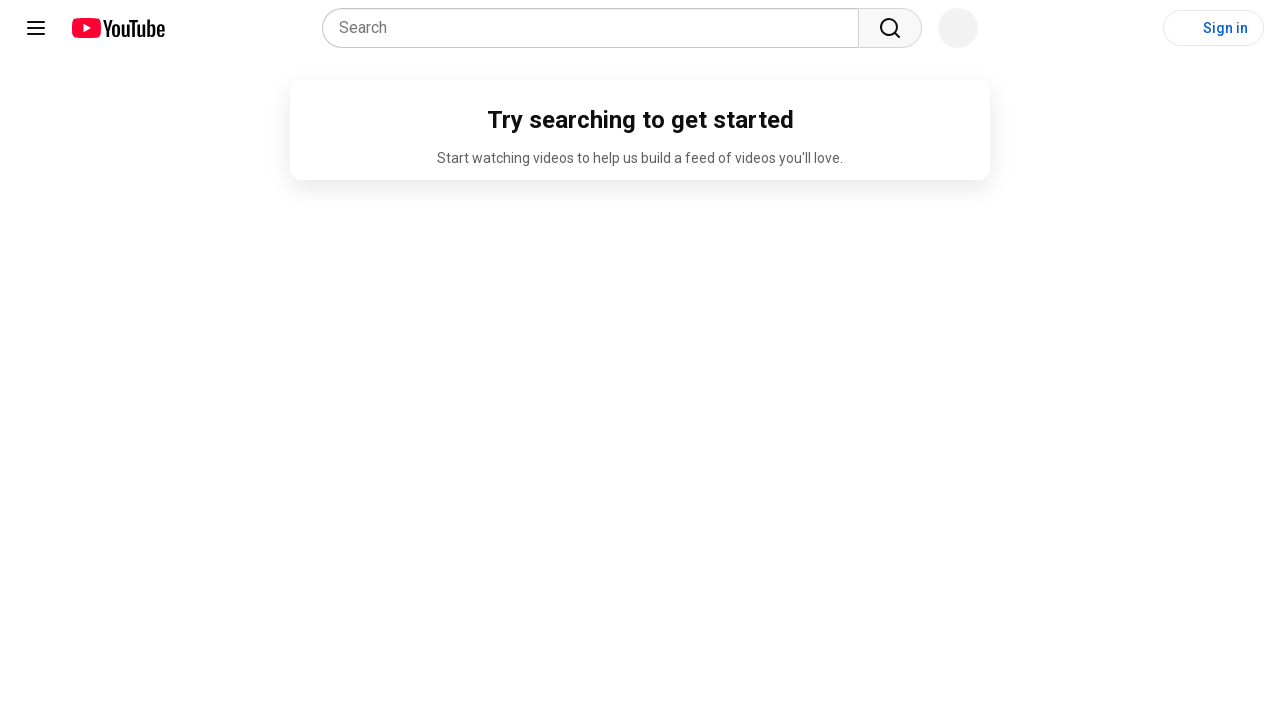

Reloaded YouTube page (refresh 8 of 10)
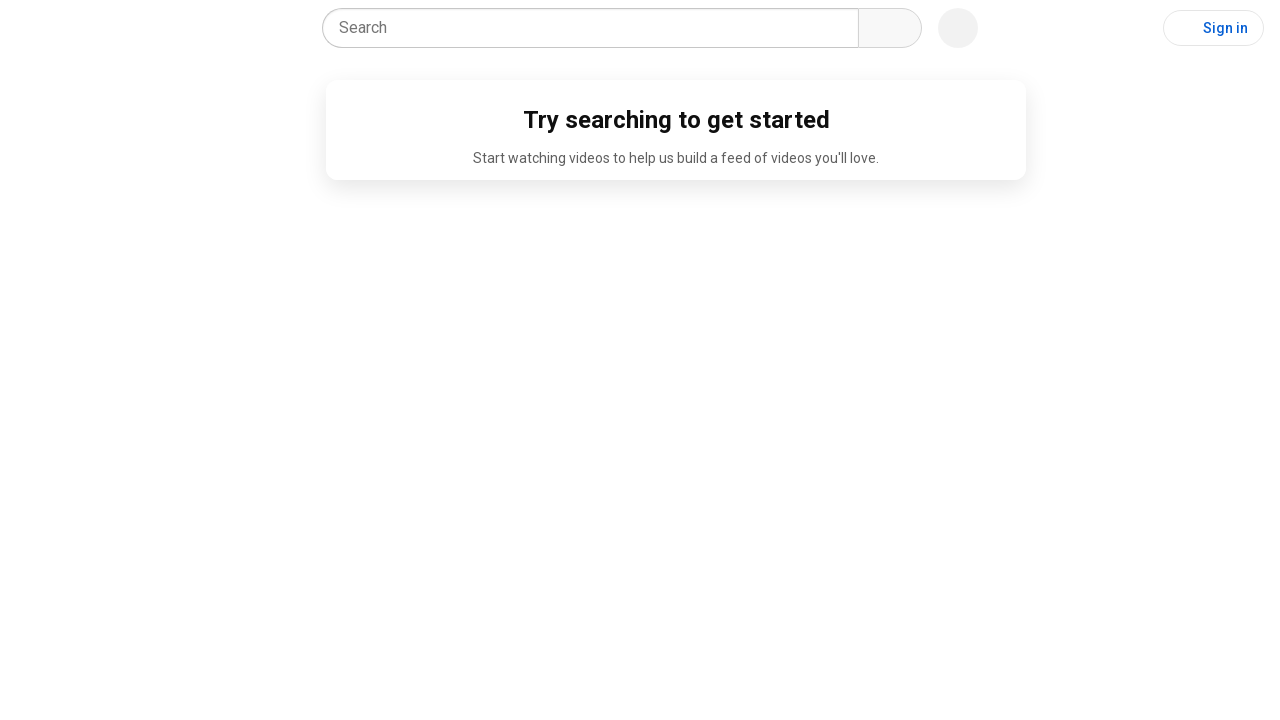

Page loaded after refresh 8 (domcontentloaded)
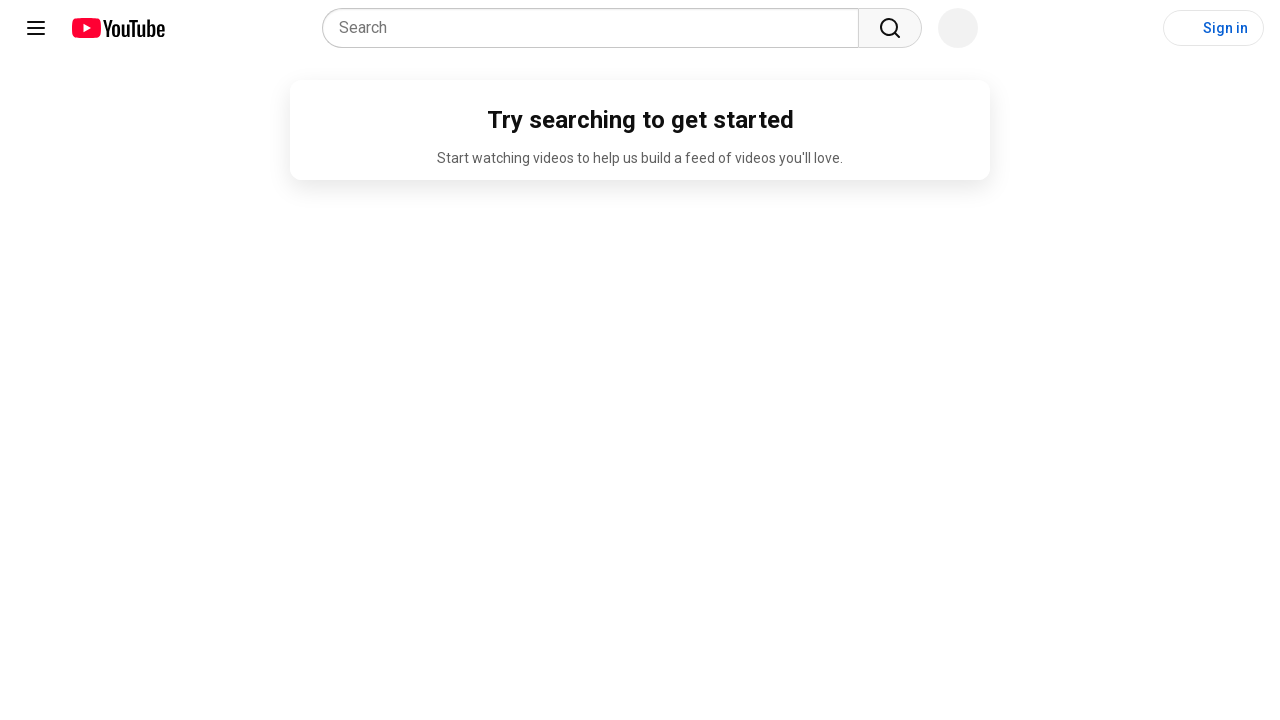

Reloaded YouTube page (refresh 9 of 10)
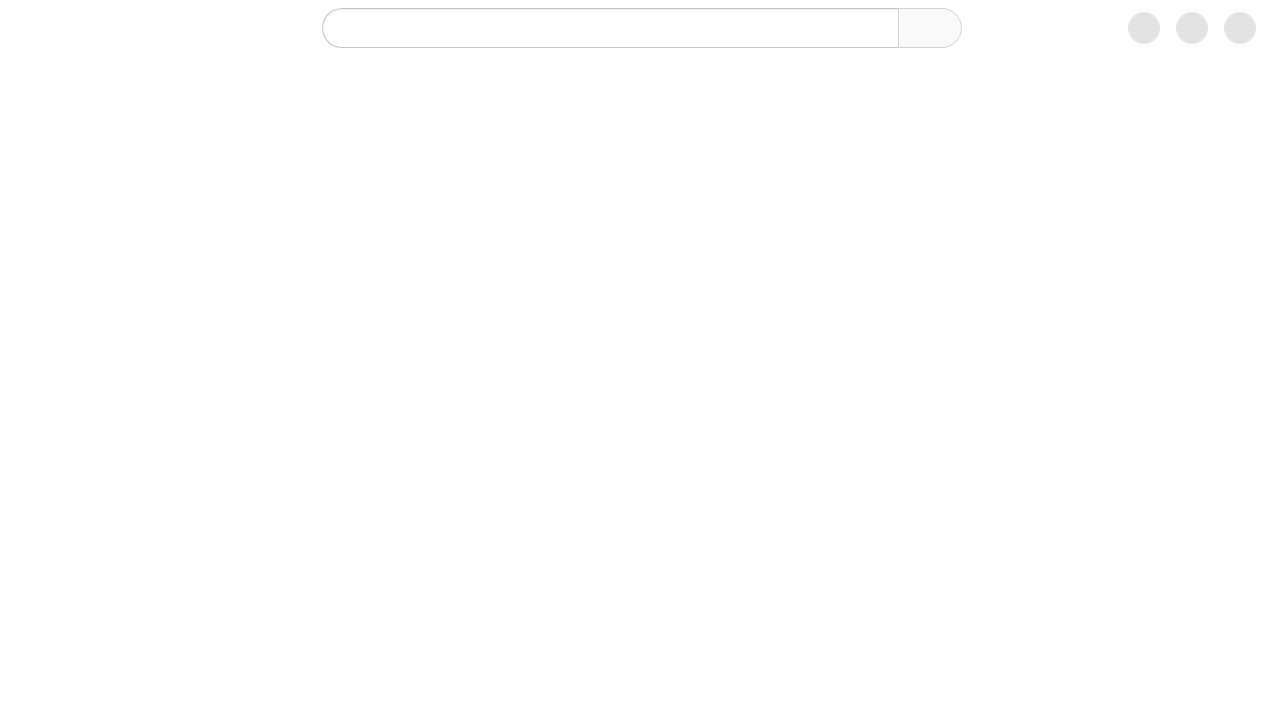

Page loaded after refresh 9 (domcontentloaded)
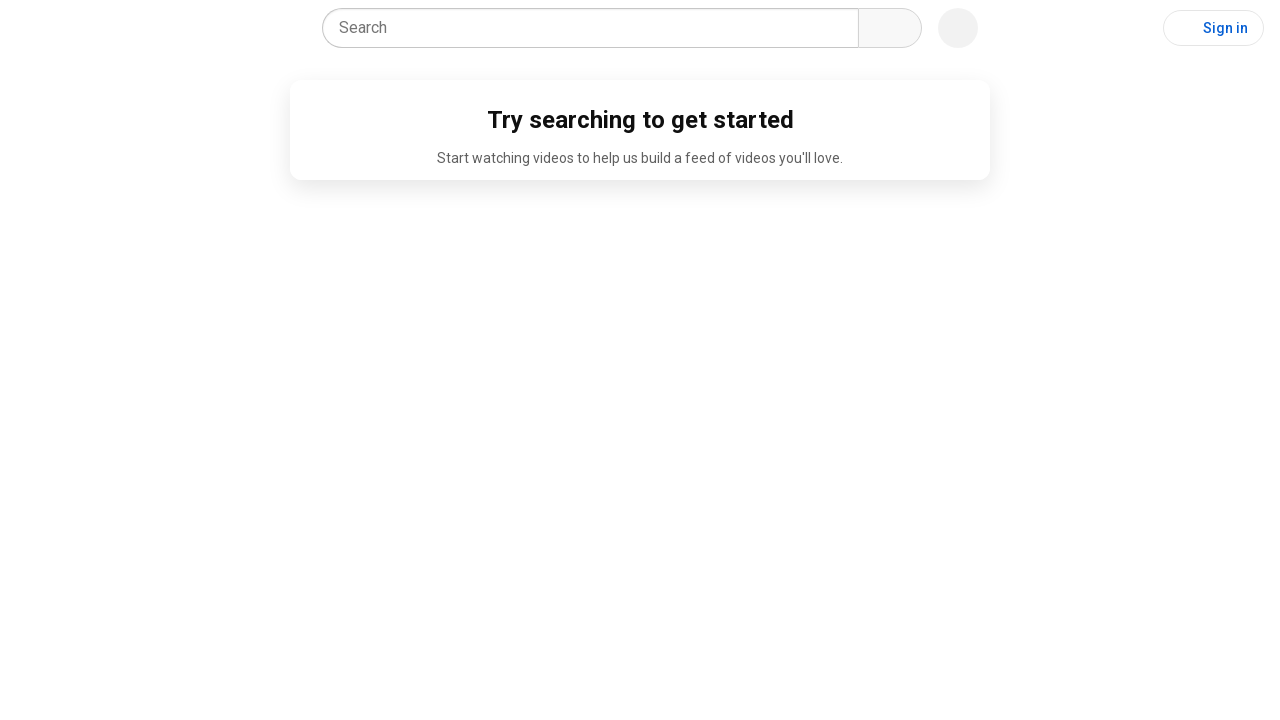

Reloaded YouTube page (refresh 10 of 10)
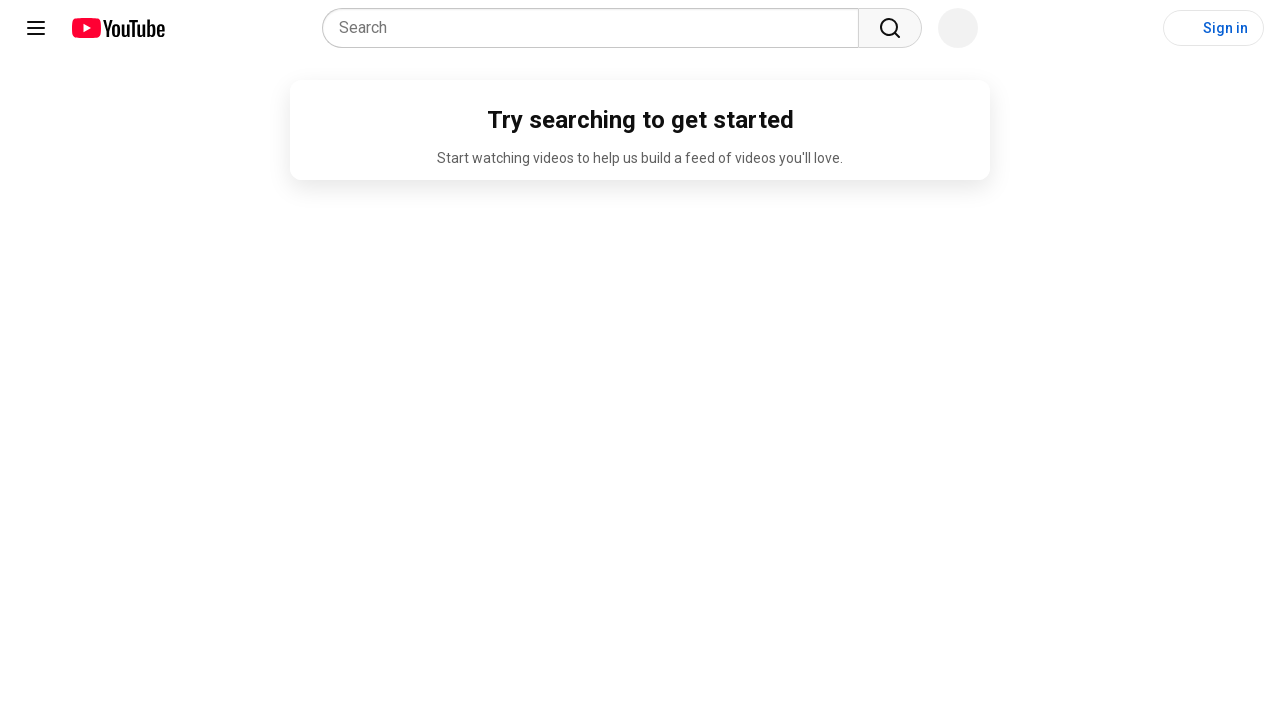

Page loaded after refresh 10 (domcontentloaded)
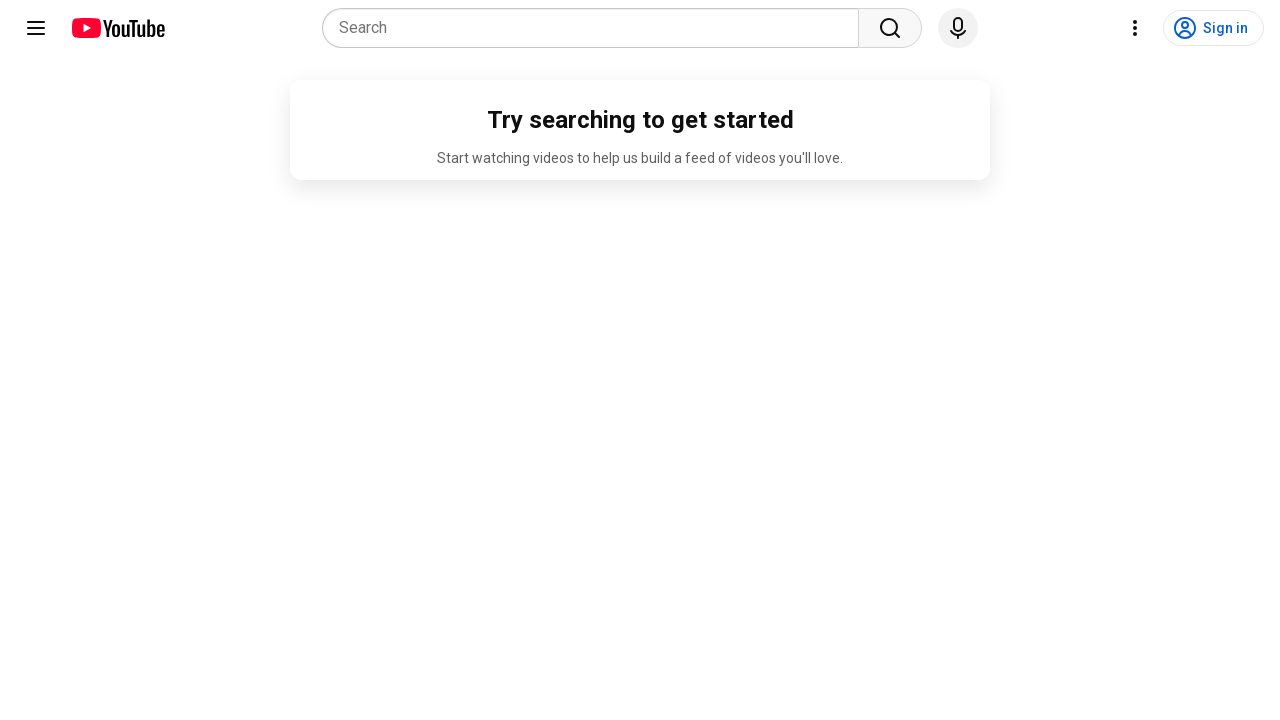

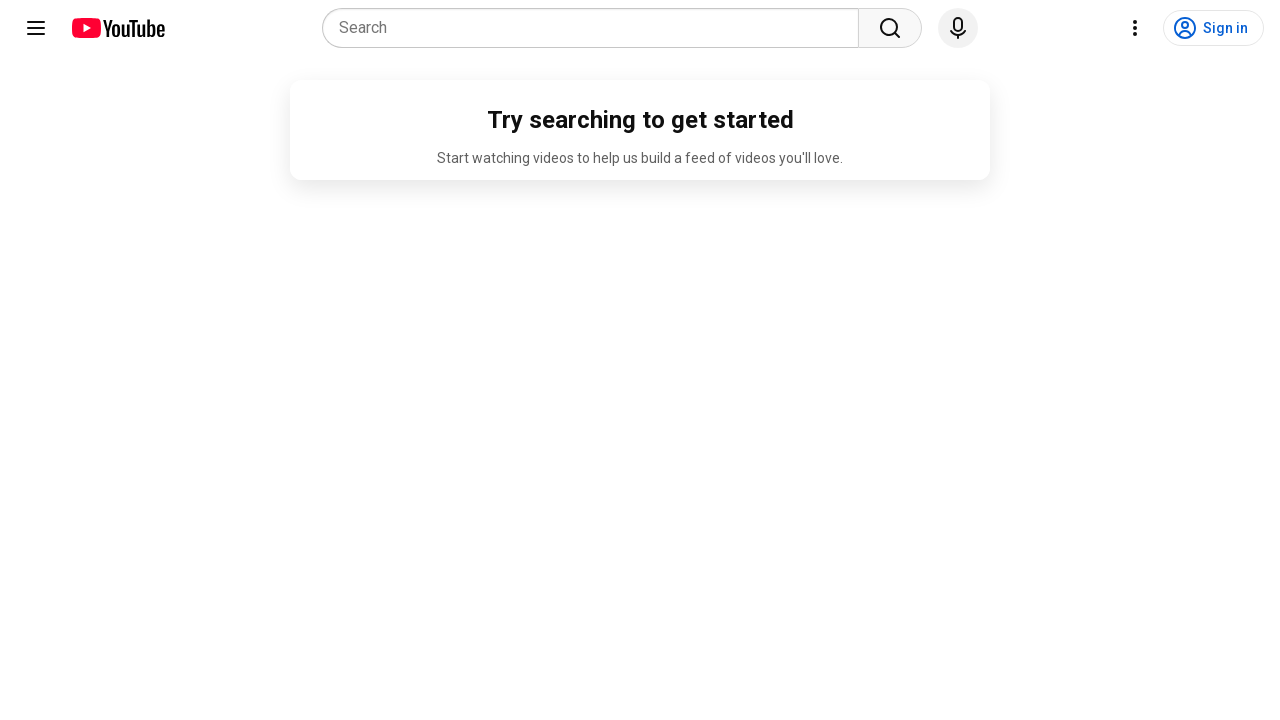